Navigates to a portfolio website and clicks on a contact section link (likely a social media or contact link).

Starting URL: https://portfolio-vite-app.vercel.app/

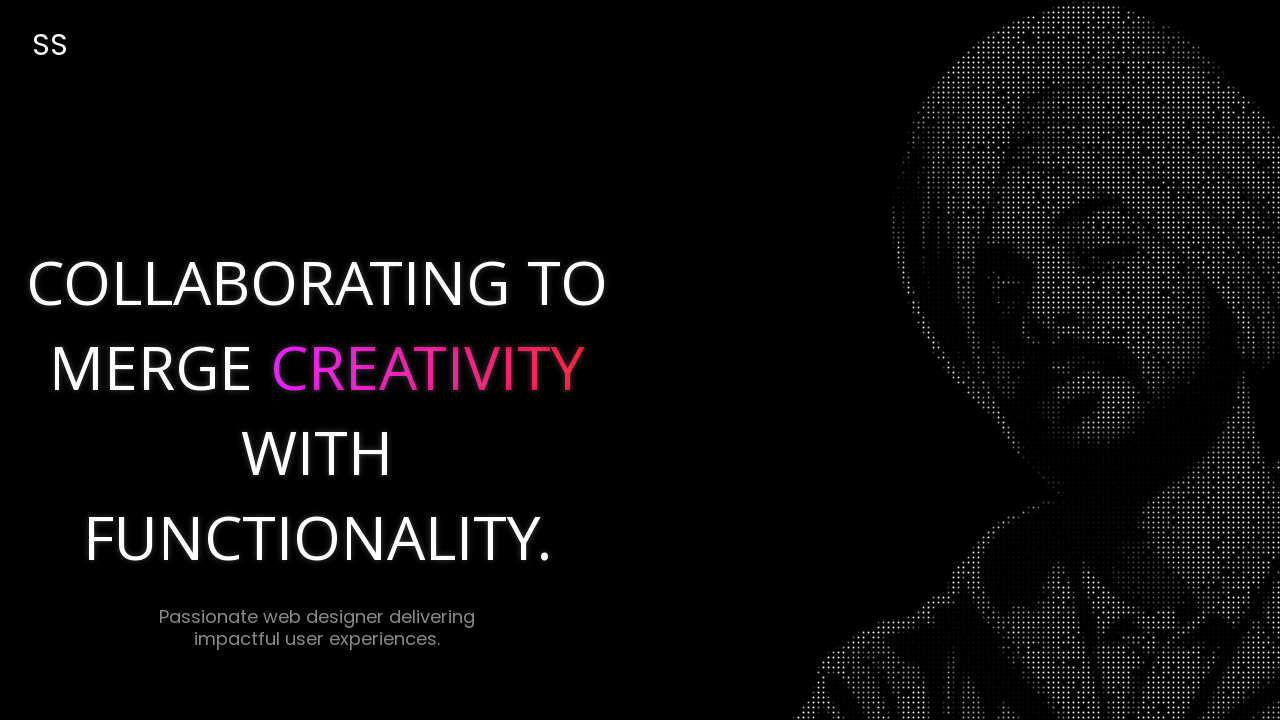

Portfolio website loaded and network became idle
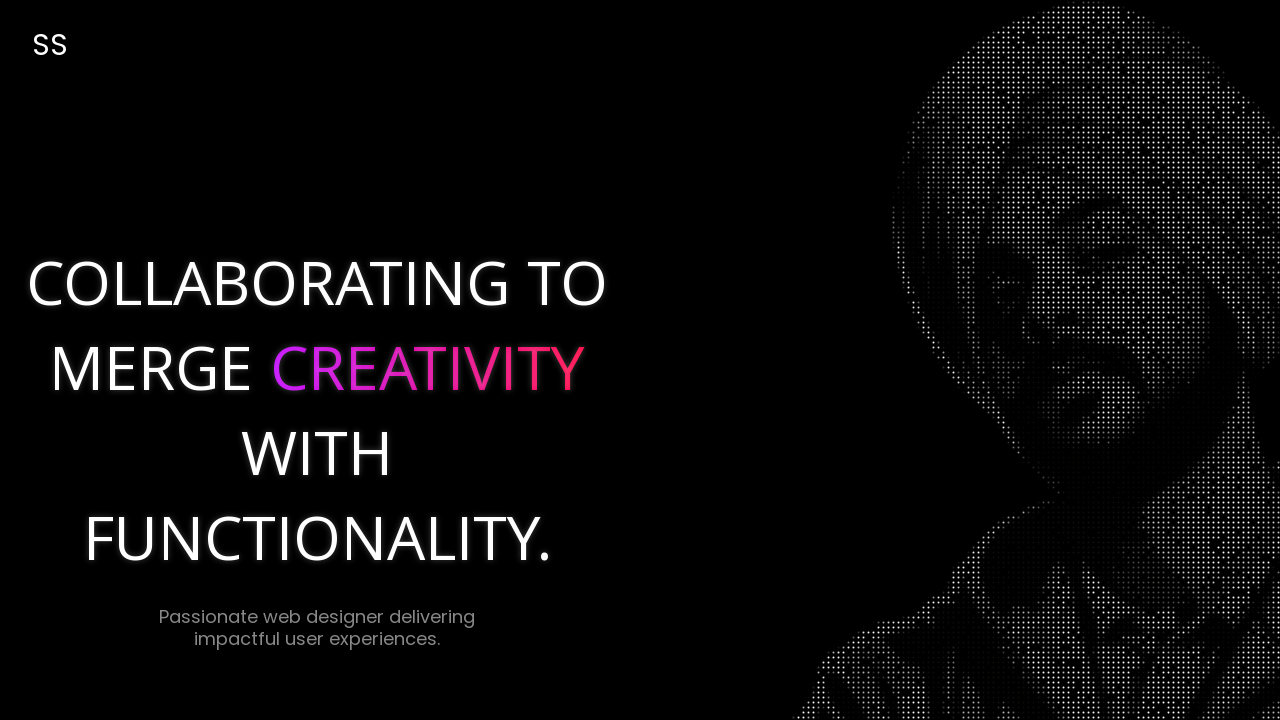

Clicked on the contact section link (third social media or contact link) at (796, 416) on xpath=//*[@id='contact']/div/div[1]/a[3]
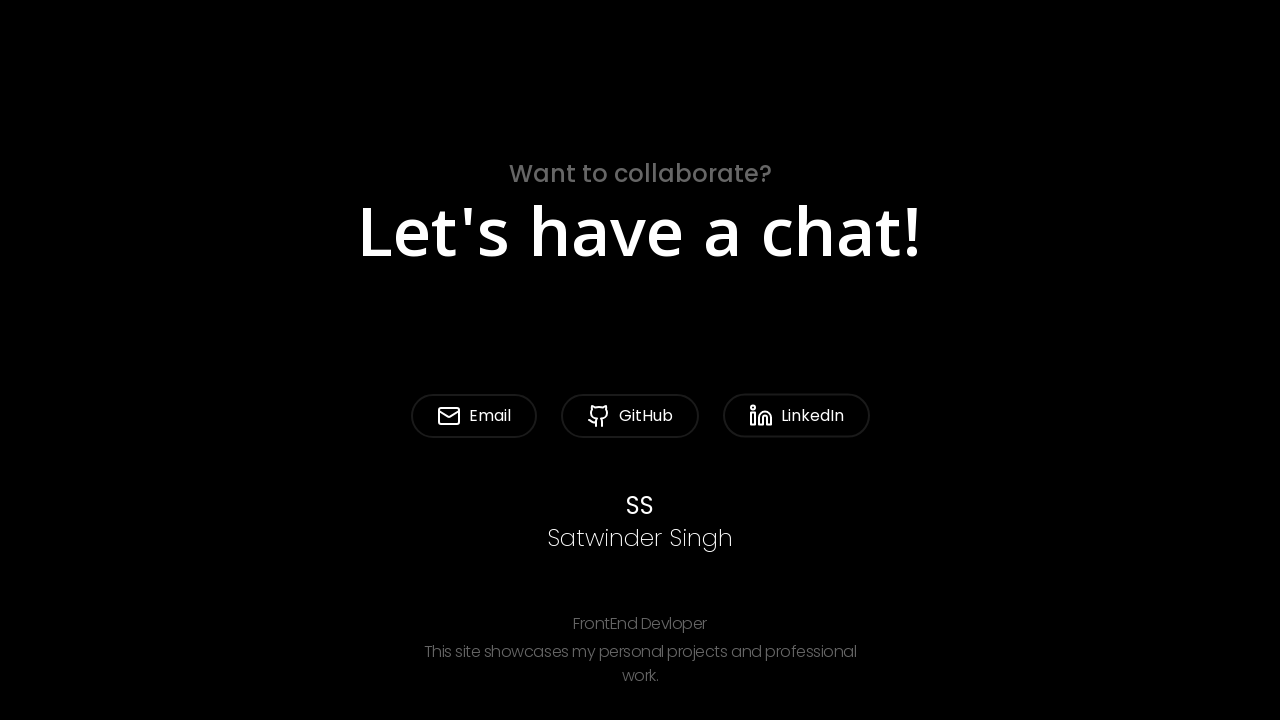

Waited 1 second for potential navigation or new tab to open
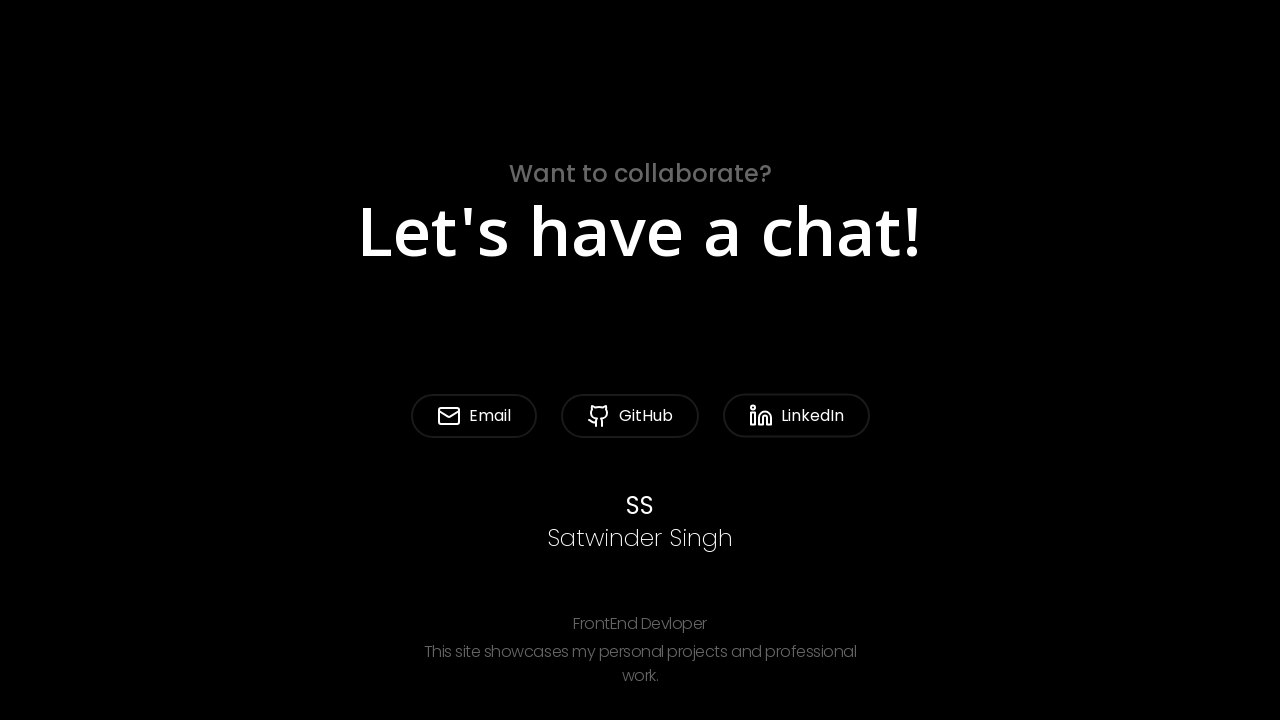

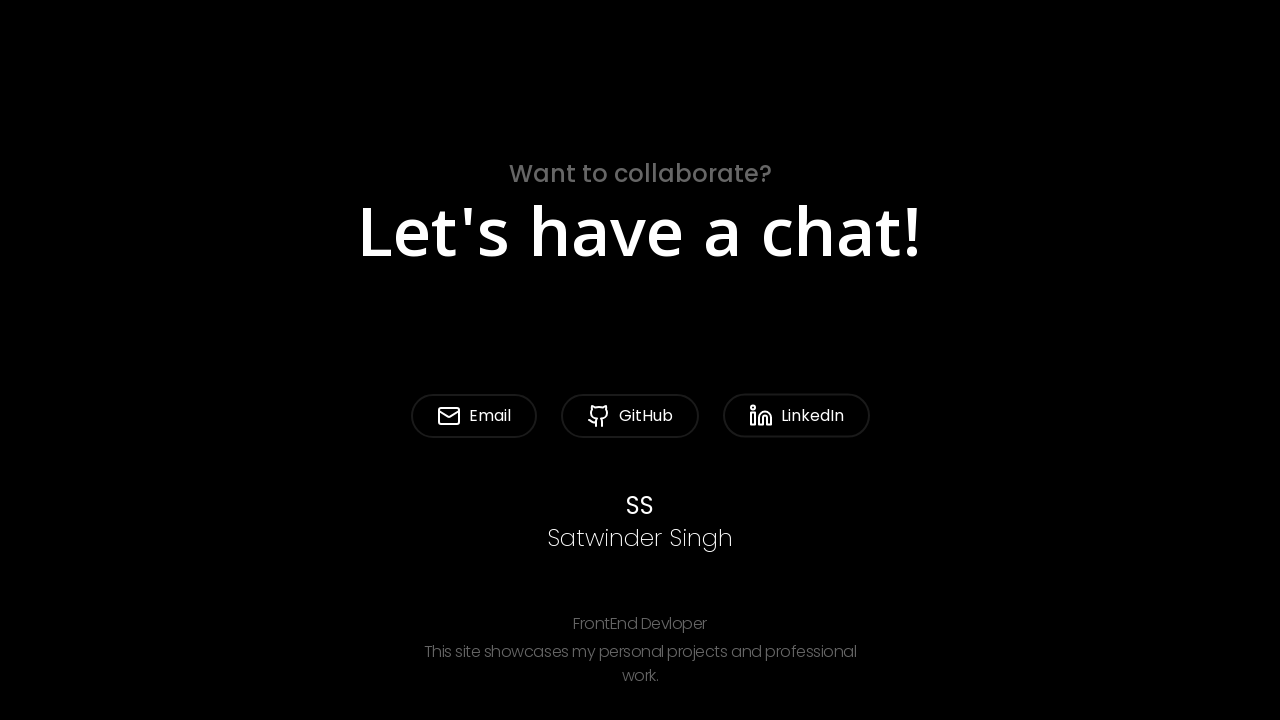